Tests navigation through different pages of a demo store by clicking on Sample Page and Checkout links, verifying page transitions

Starting URL: http://demostore.supersqa.com/

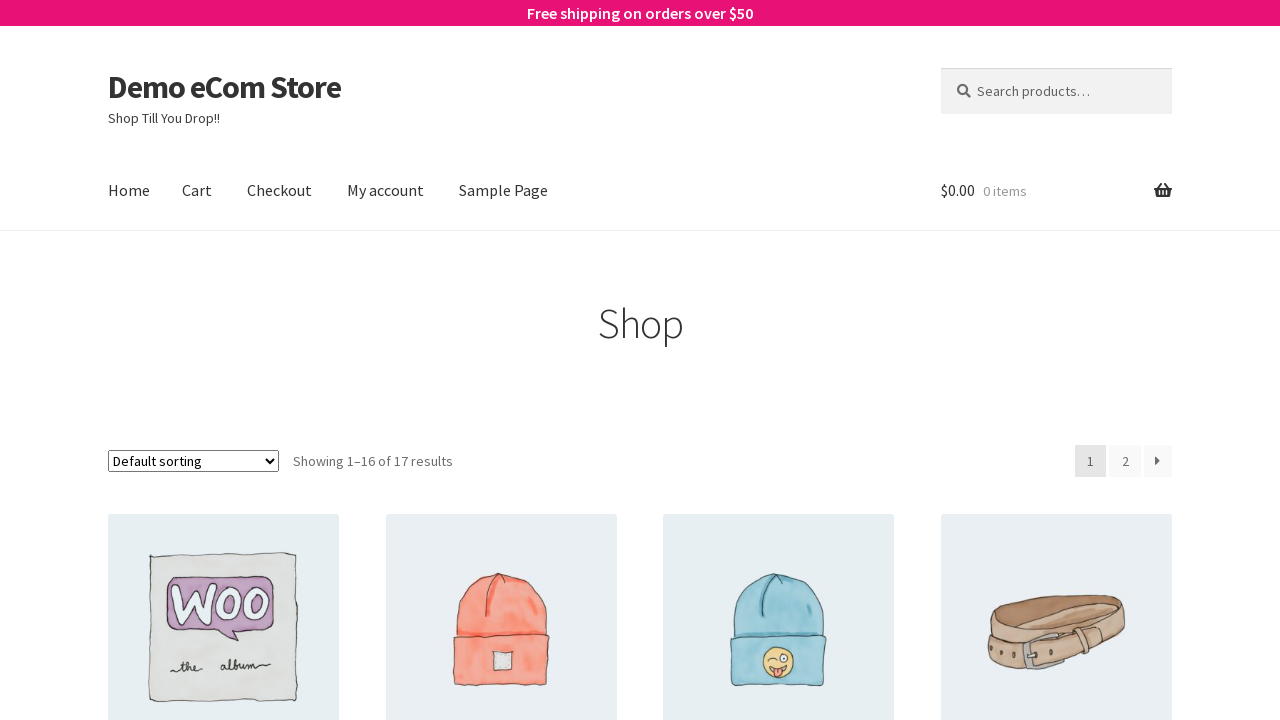

Clicked on Sample Page link at (504, 191) on text=Sample Page
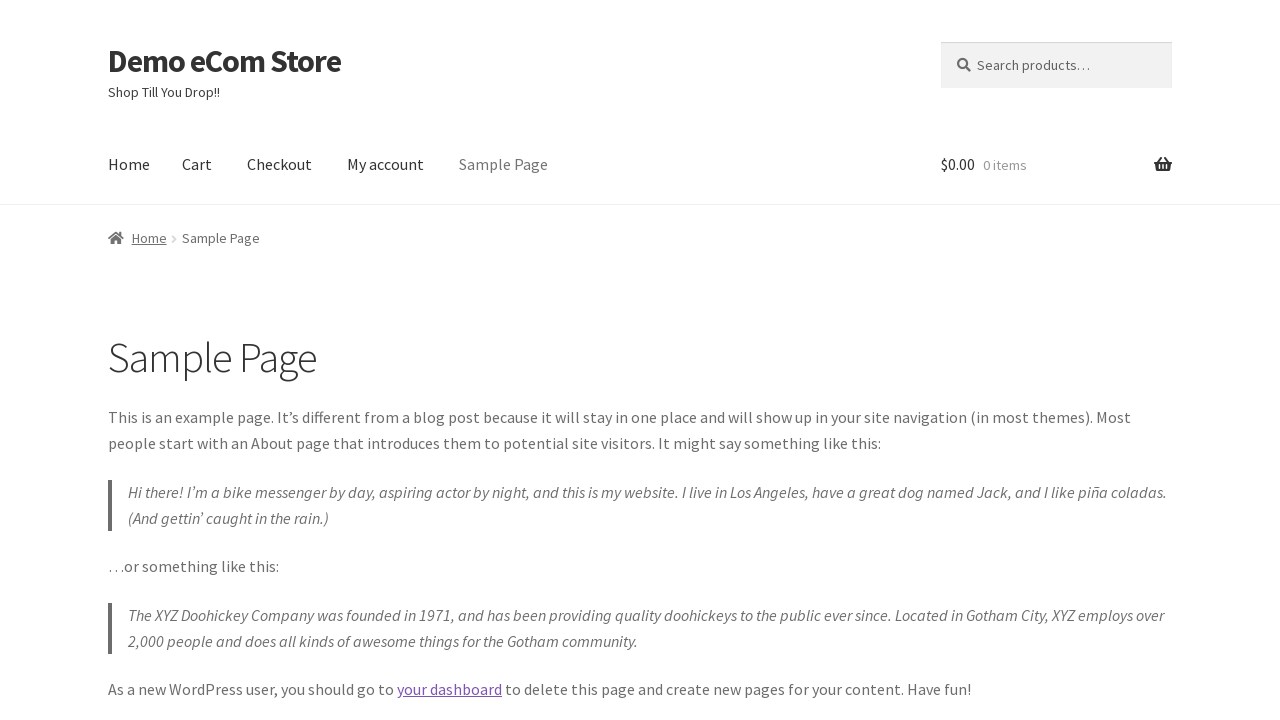

Clicked on Checkout link at (280, 165) on xpath=//li[contains(@class, 'page_item')]/a[contains(text(), 'Checkout')]
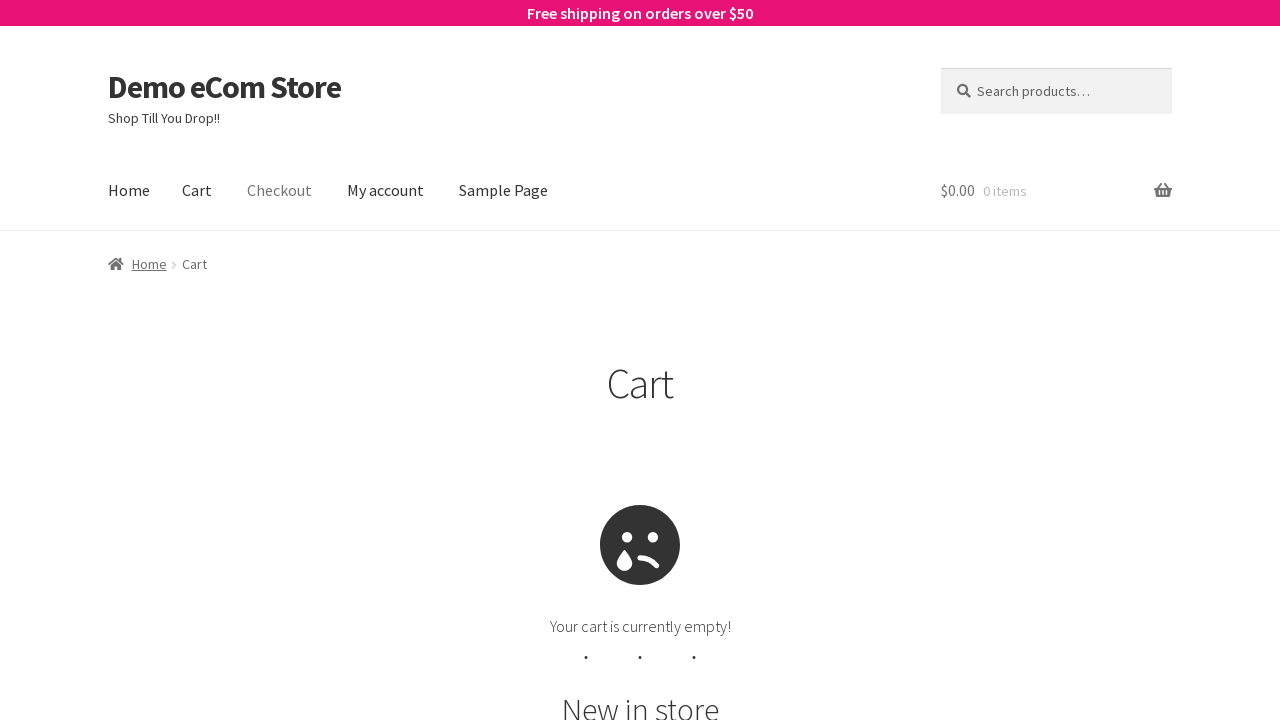

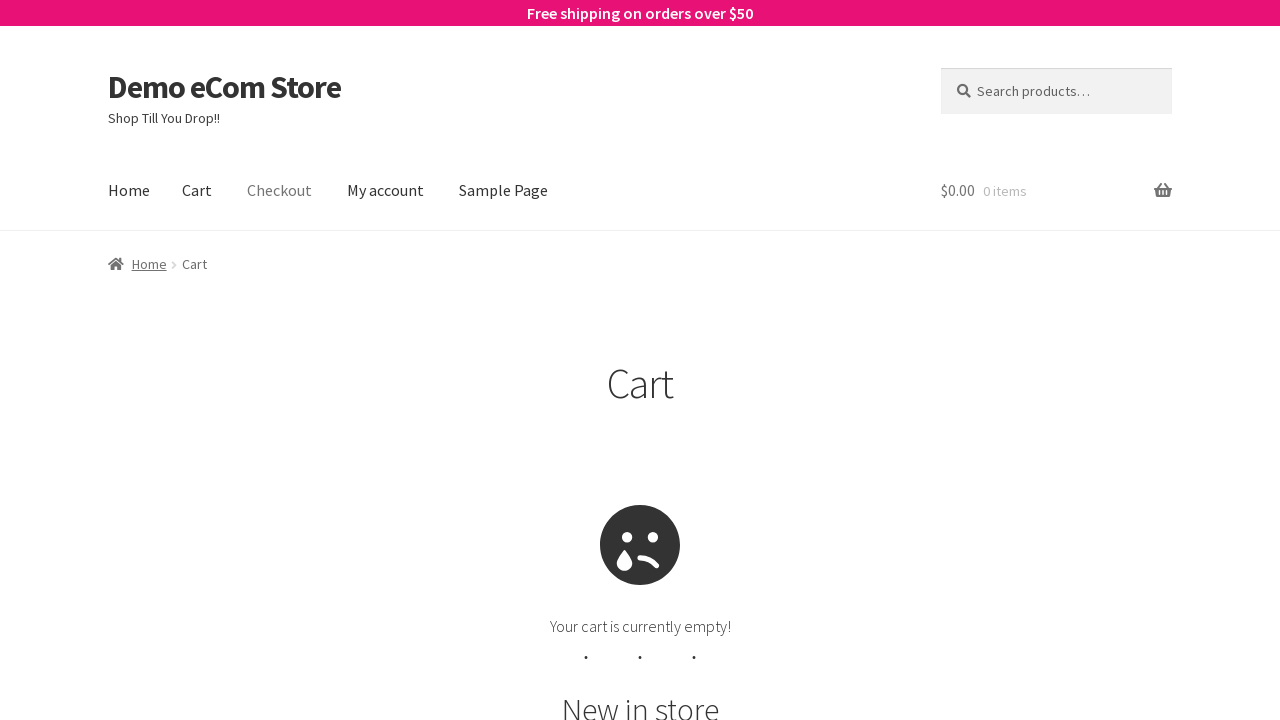